Tests right-click (context click) functionality on the avatar/logo element on the DemoQA homepage

Starting URL: https://demoqa.com/

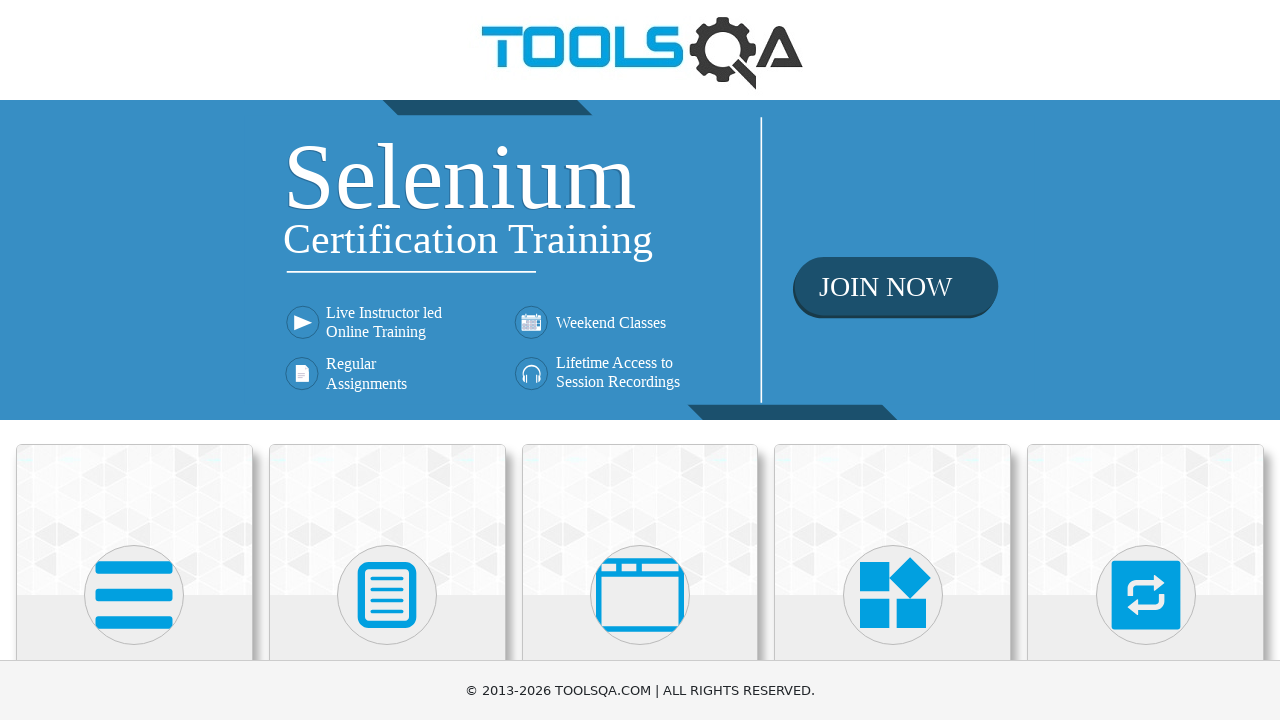

Navigated to DemoQA homepage
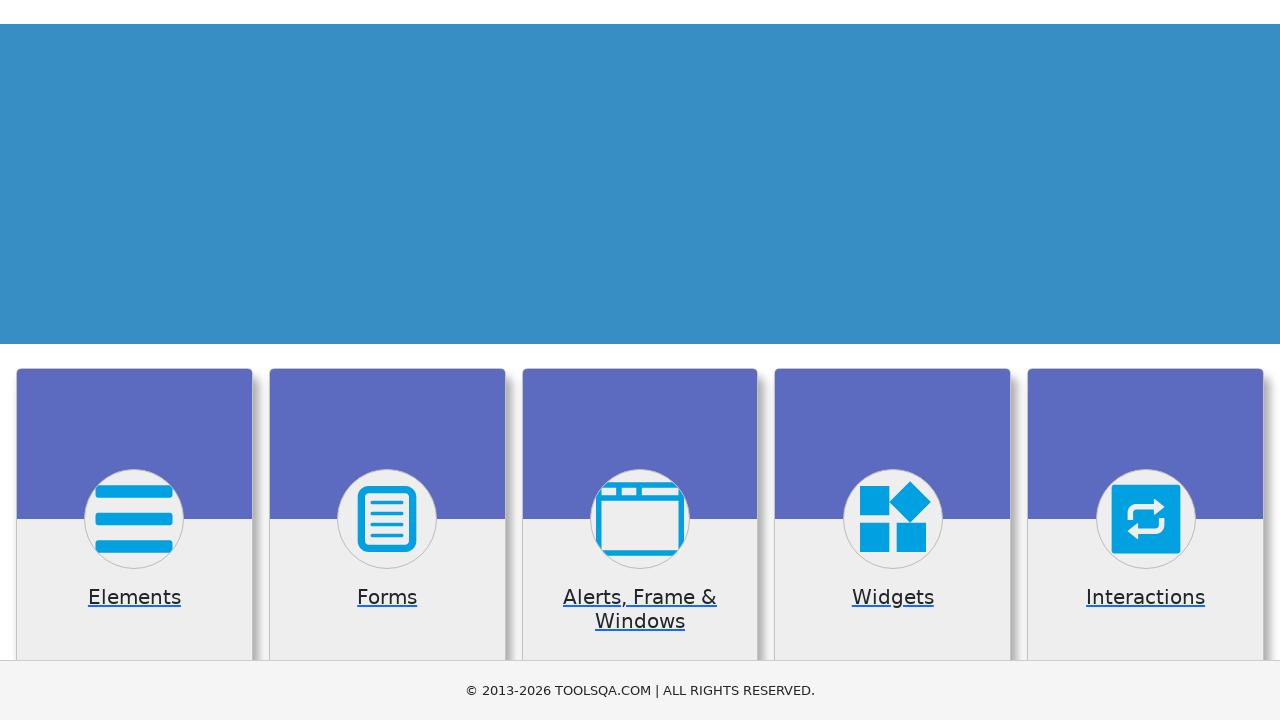

Right-clicked on the avatar/logo SVG element at (134, 595) on (//div[@class='avatar mx-auto white']/*[name()='svg'])[1]
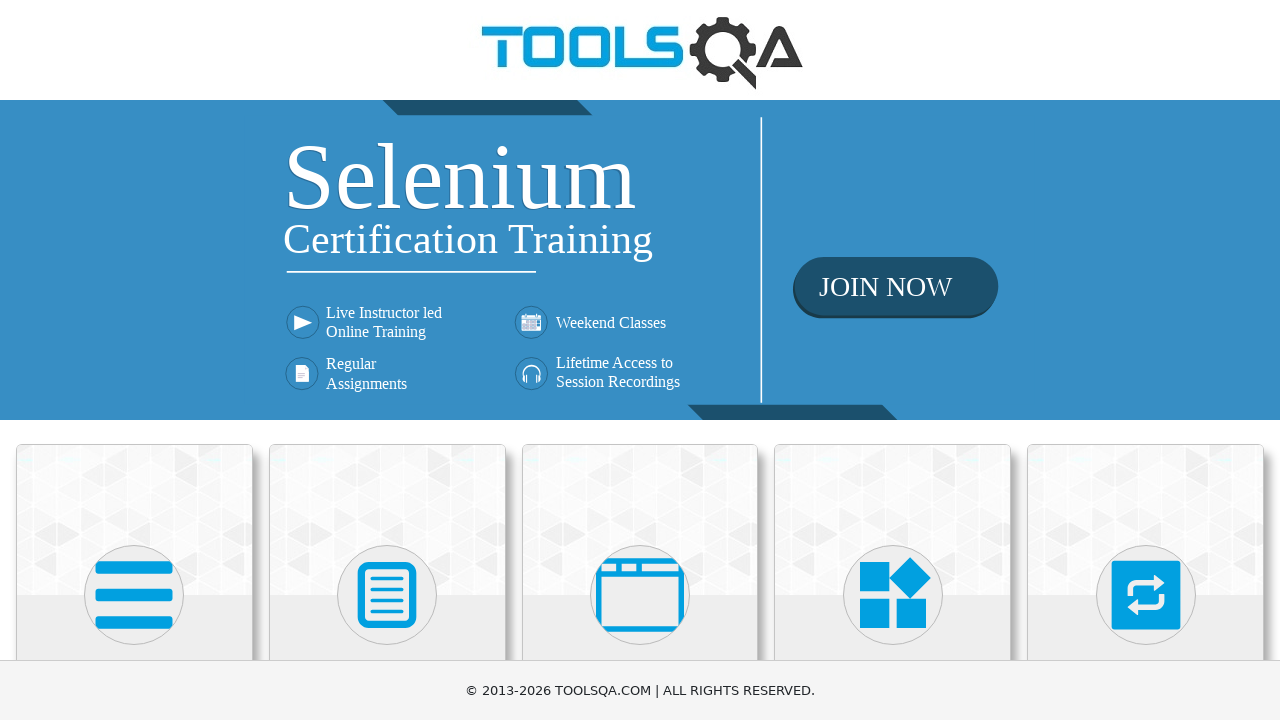

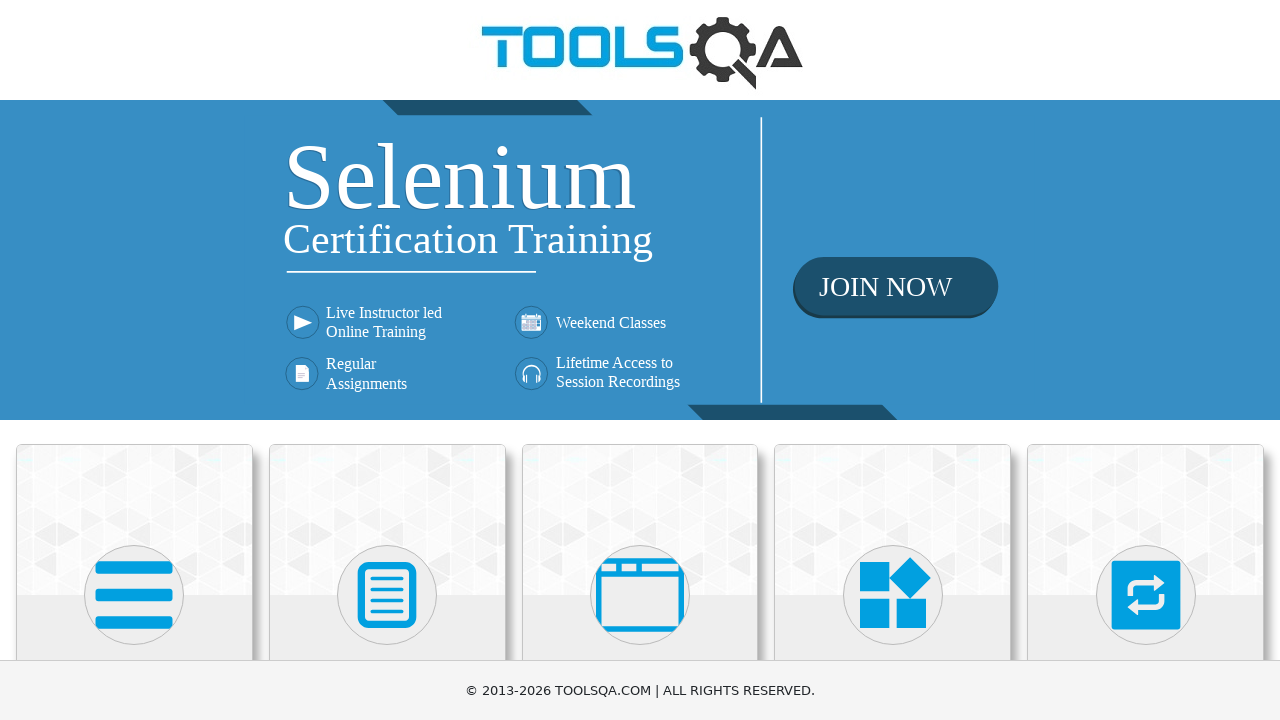